Tests form interaction by toggling a checkbox twice and scrolling to submit button on DemoQA practice form

Starting URL: https://demoqa.com/automation-practice-form

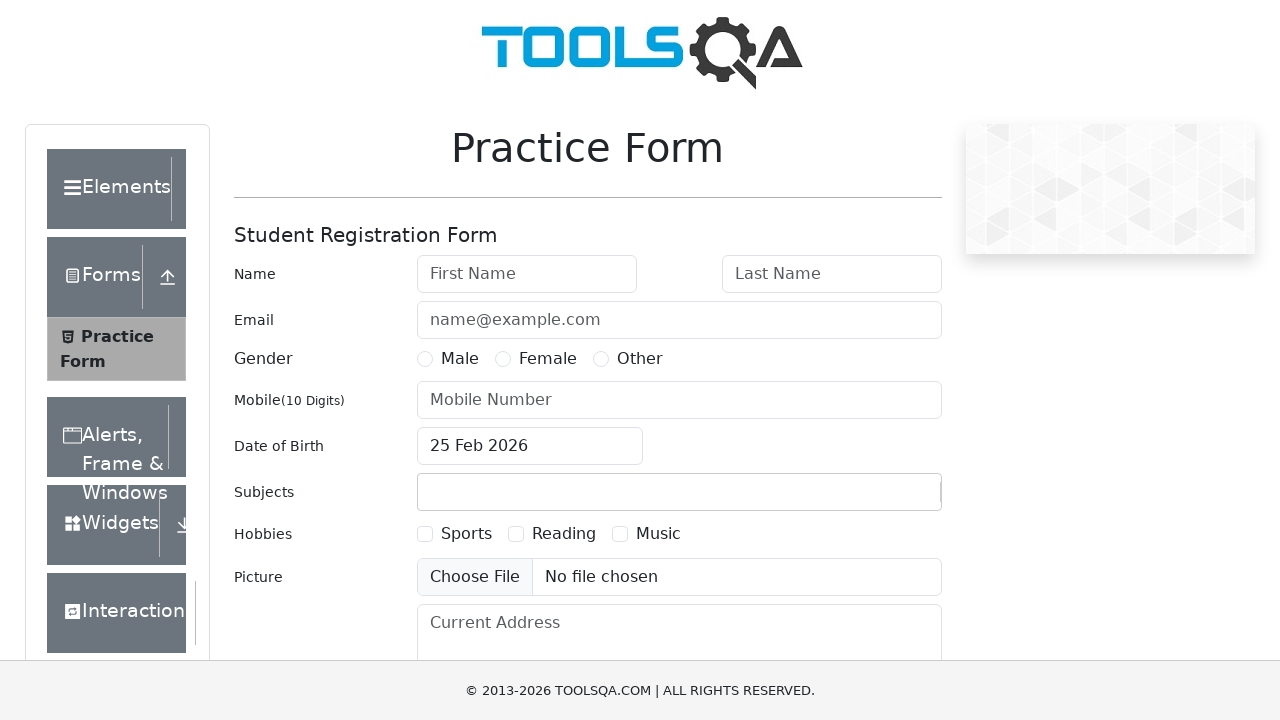

Clicked Sports hobby checkbox to select it at (466, 534) on label[for='hobbies-checkbox-1']
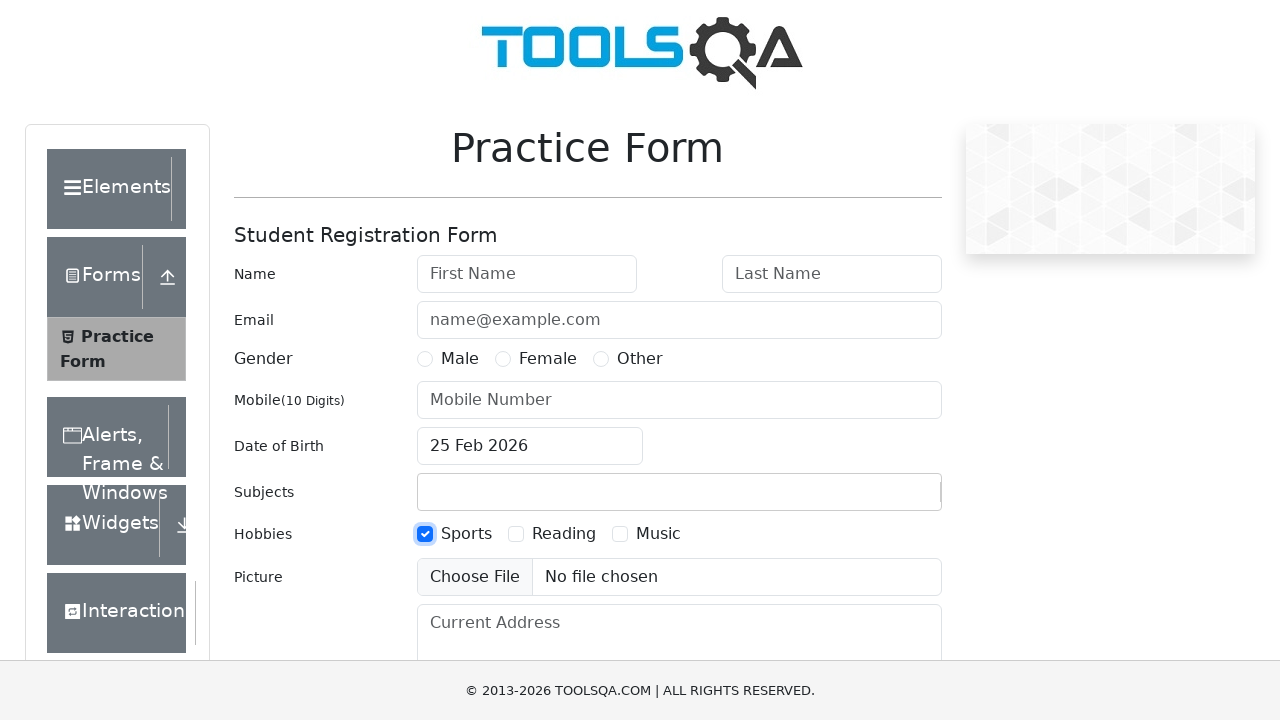

Clicked Sports hobby checkbox again to deselect it at (466, 534) on label[for='hobbies-checkbox-1']
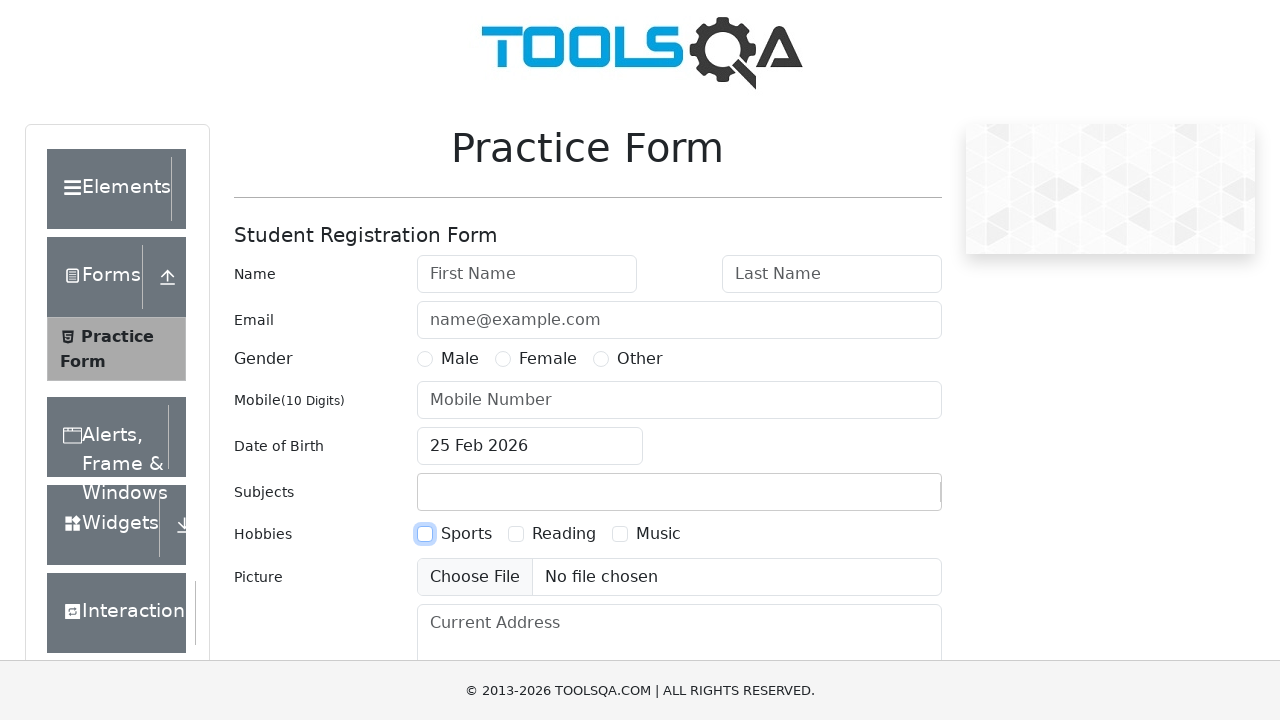

Scrolled to bottom of the page
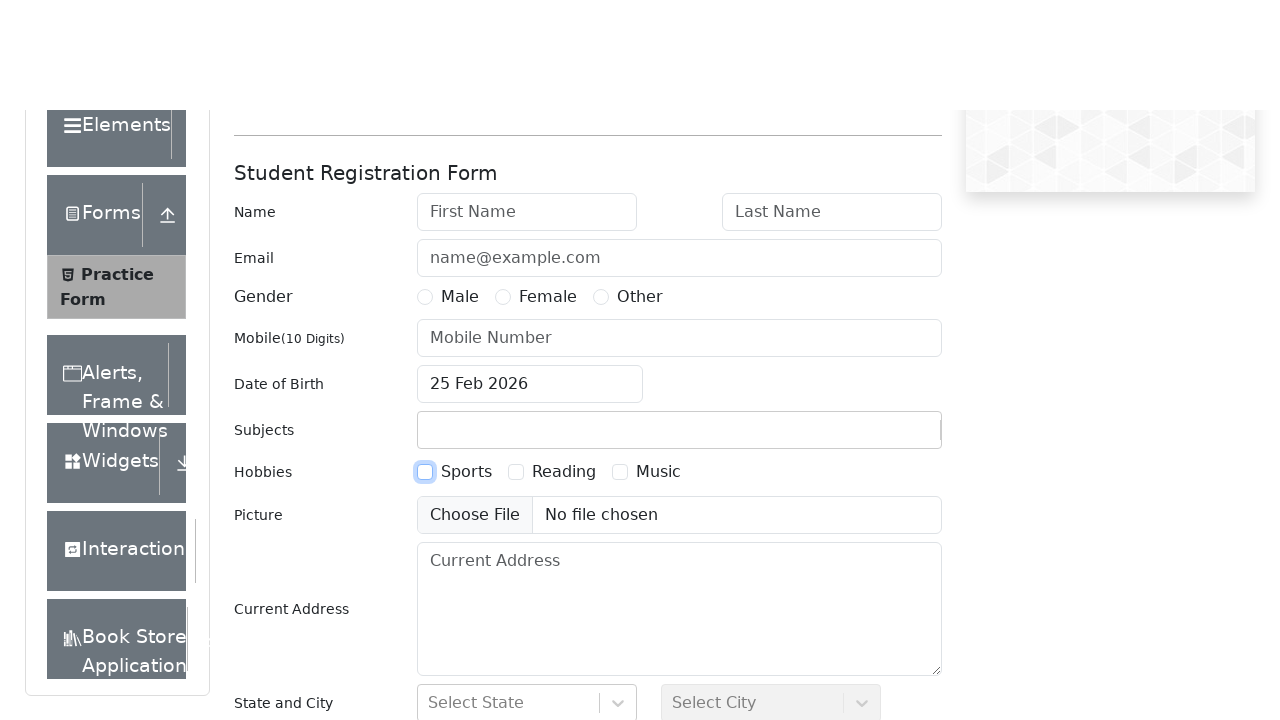

Clicked the submit button at (885, 499) on #submit
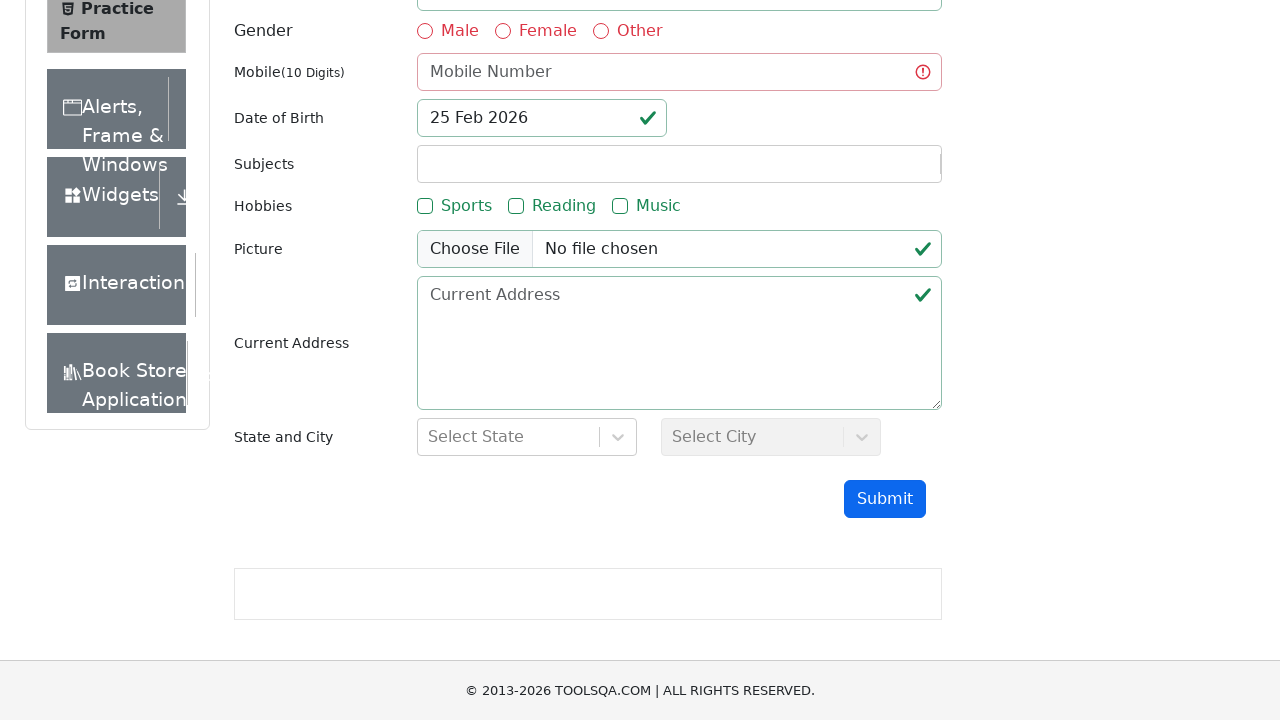

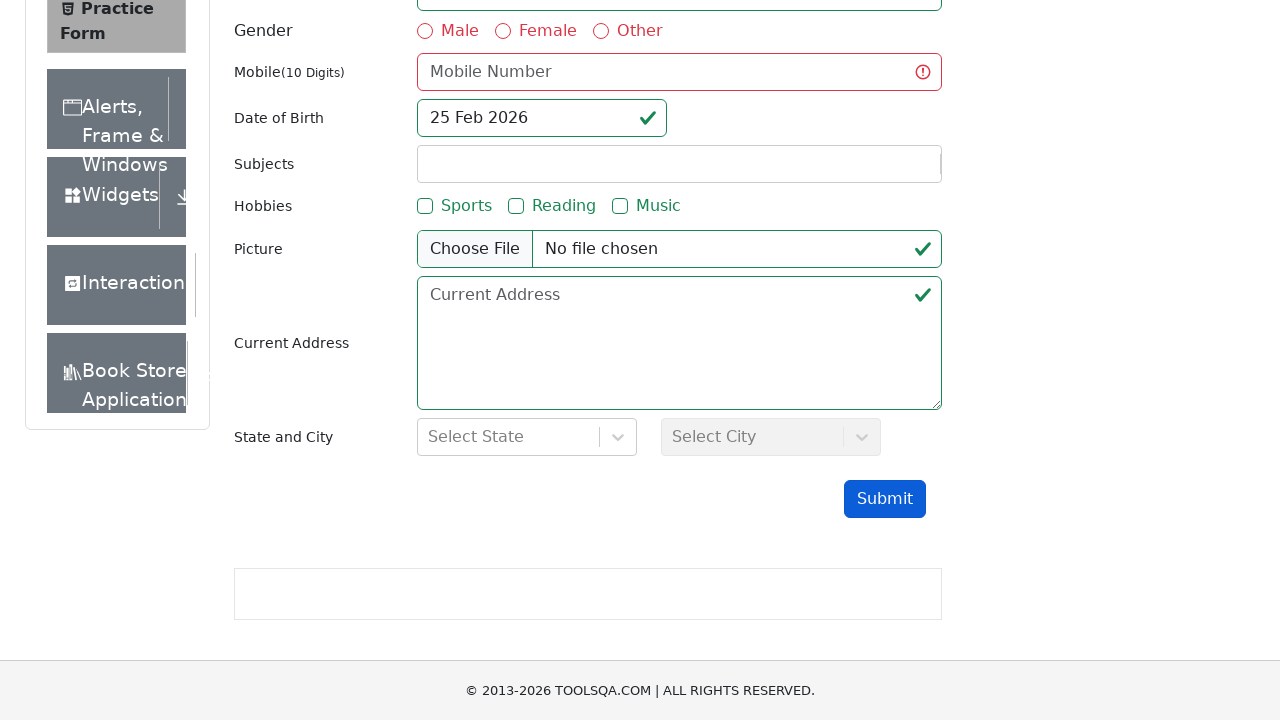